Tests form interactions on Test Automation Practice site by checking a radio button, verifying input field states, and filling a text field

Starting URL: https://testautomationpractice.blogspot.com/

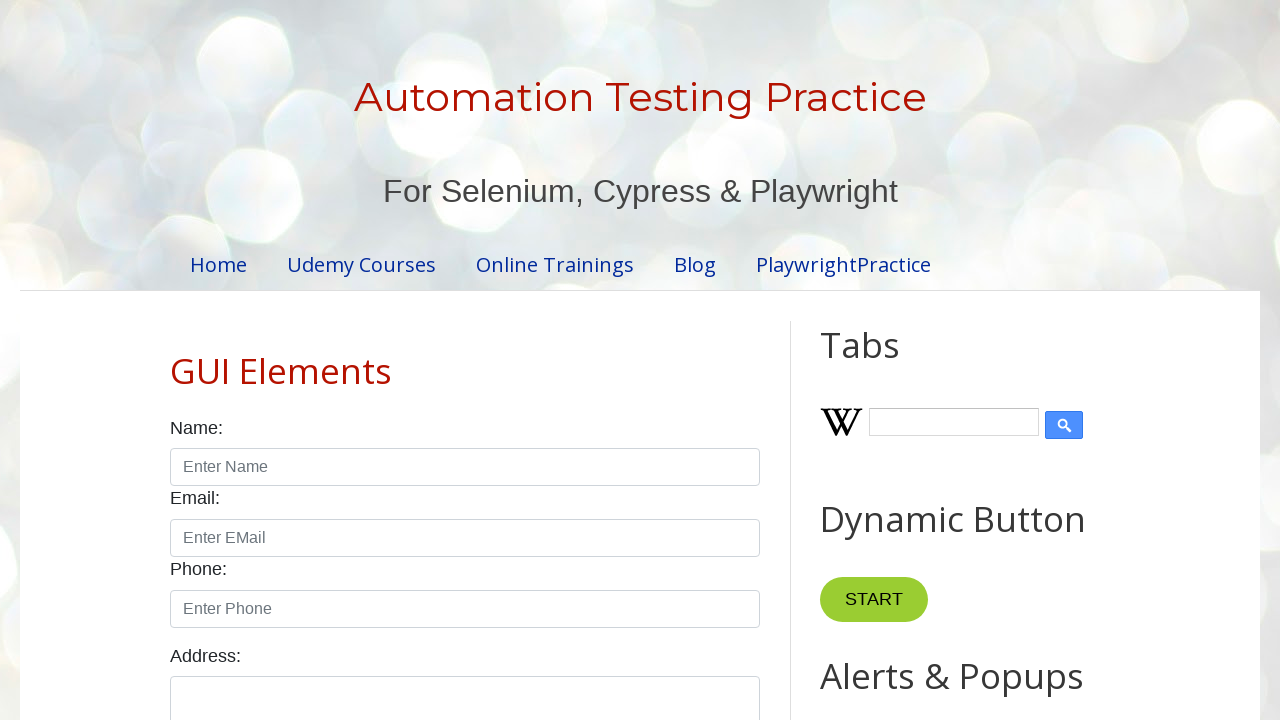

Checked the female radio button at (250, 360) on #female
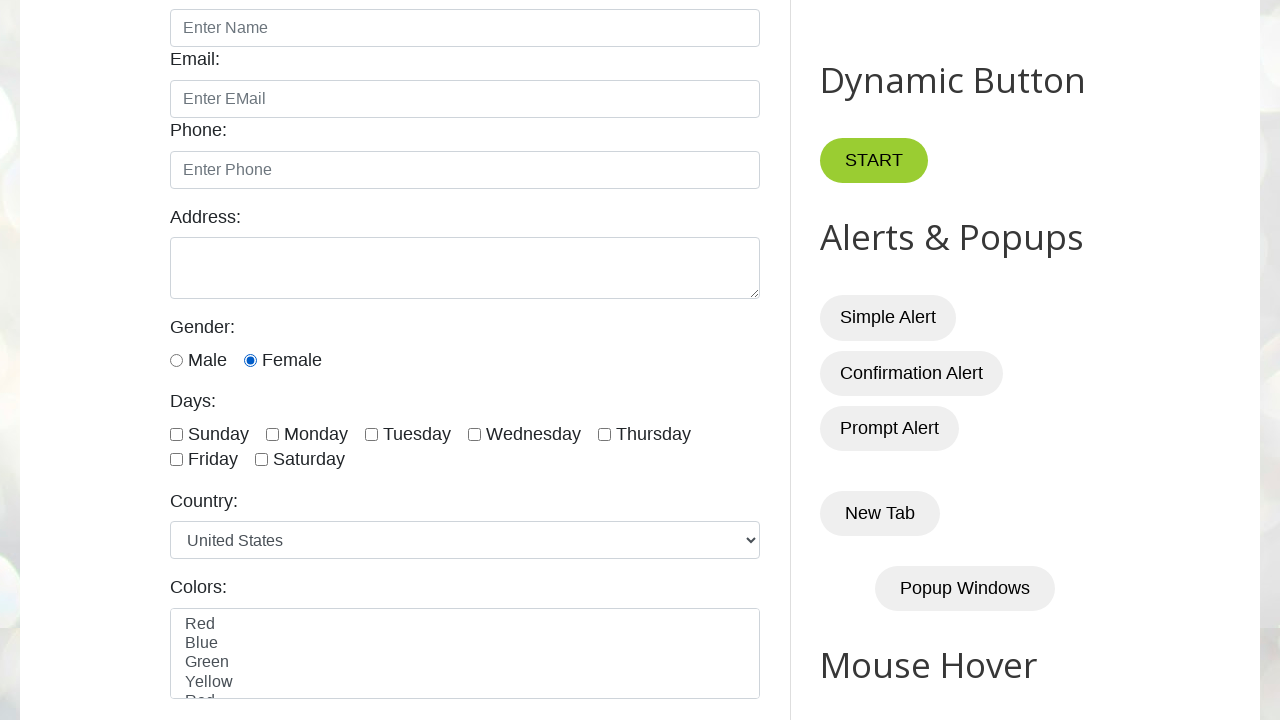

Verified female radio button is checked
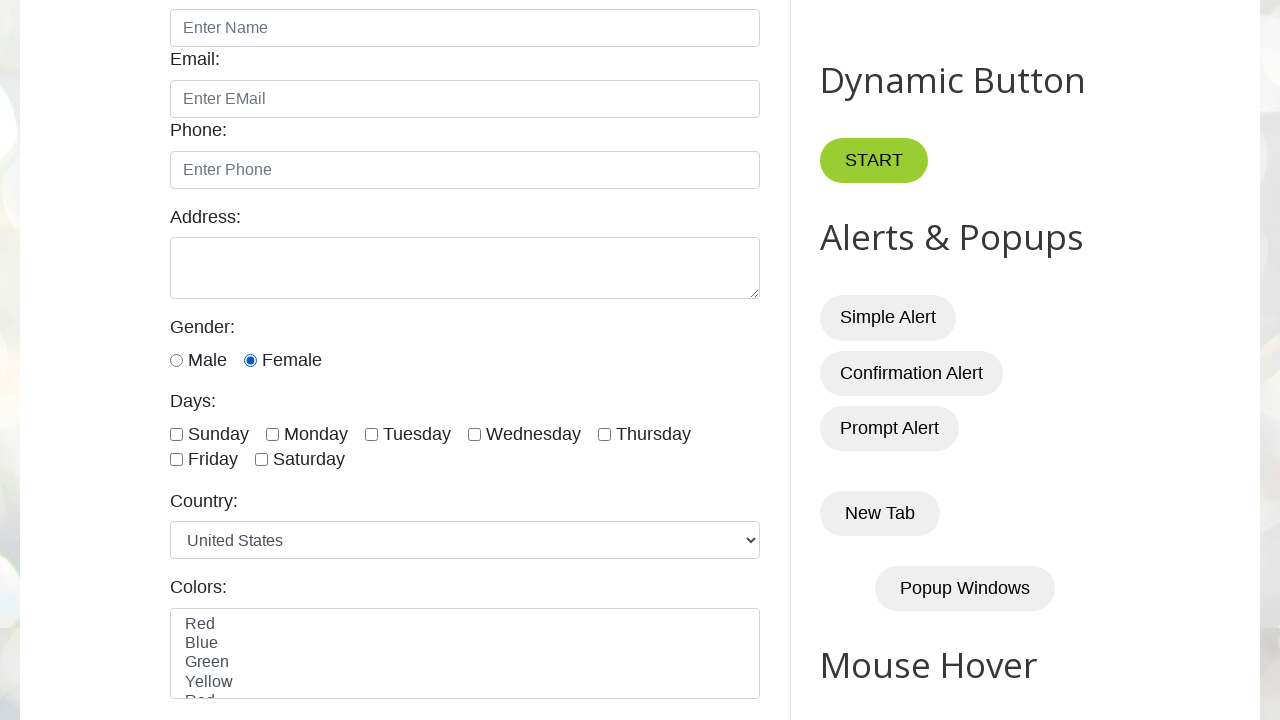

Verified name input field is enabled
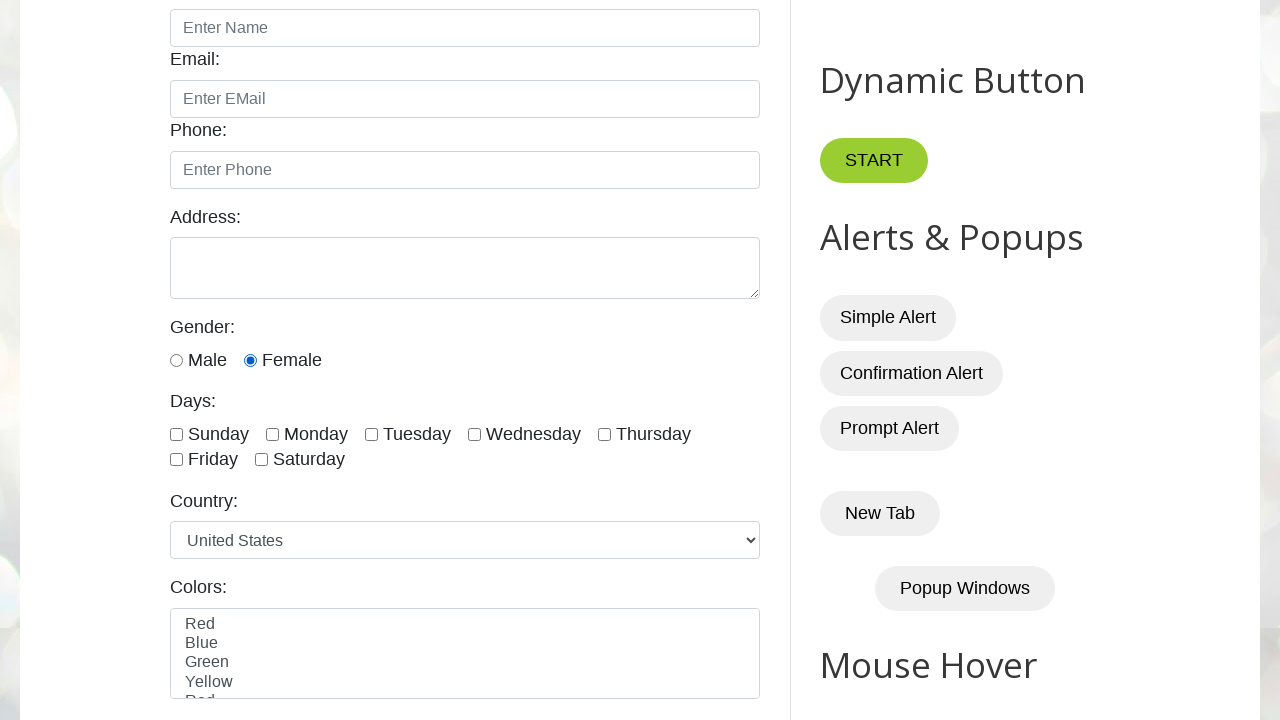

Verified name input field is not disabled
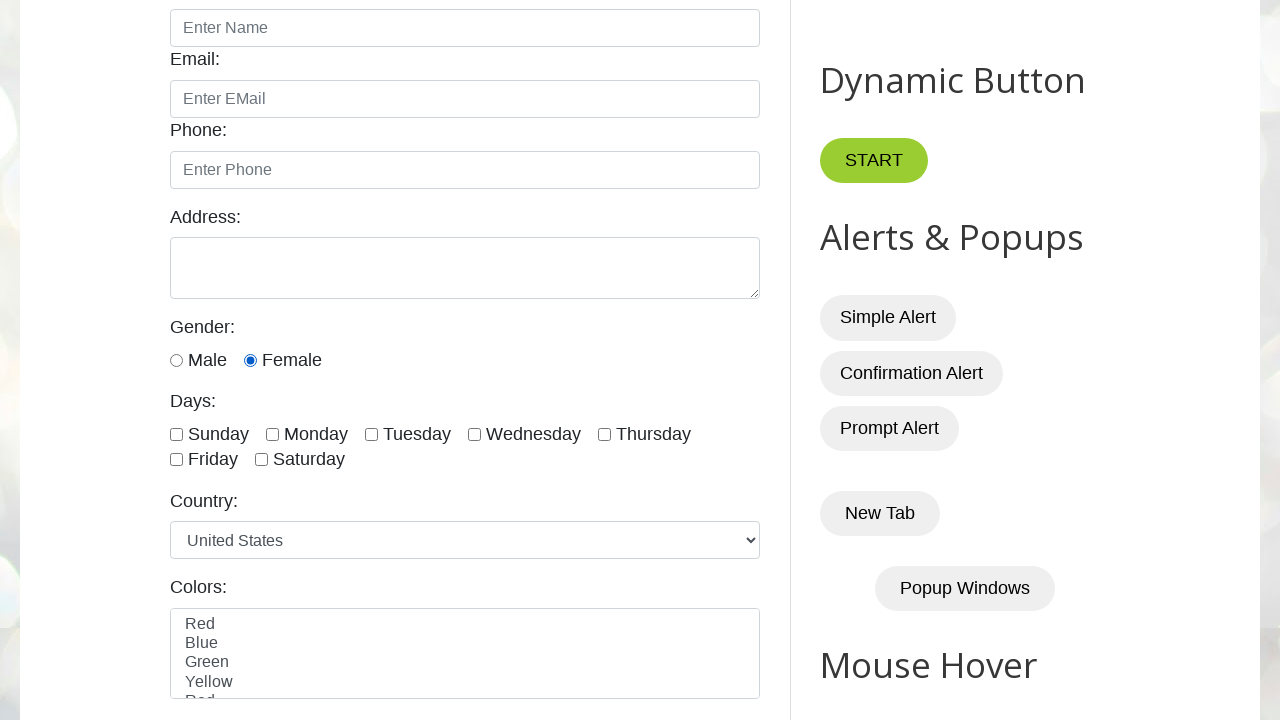

Verified name input field is empty
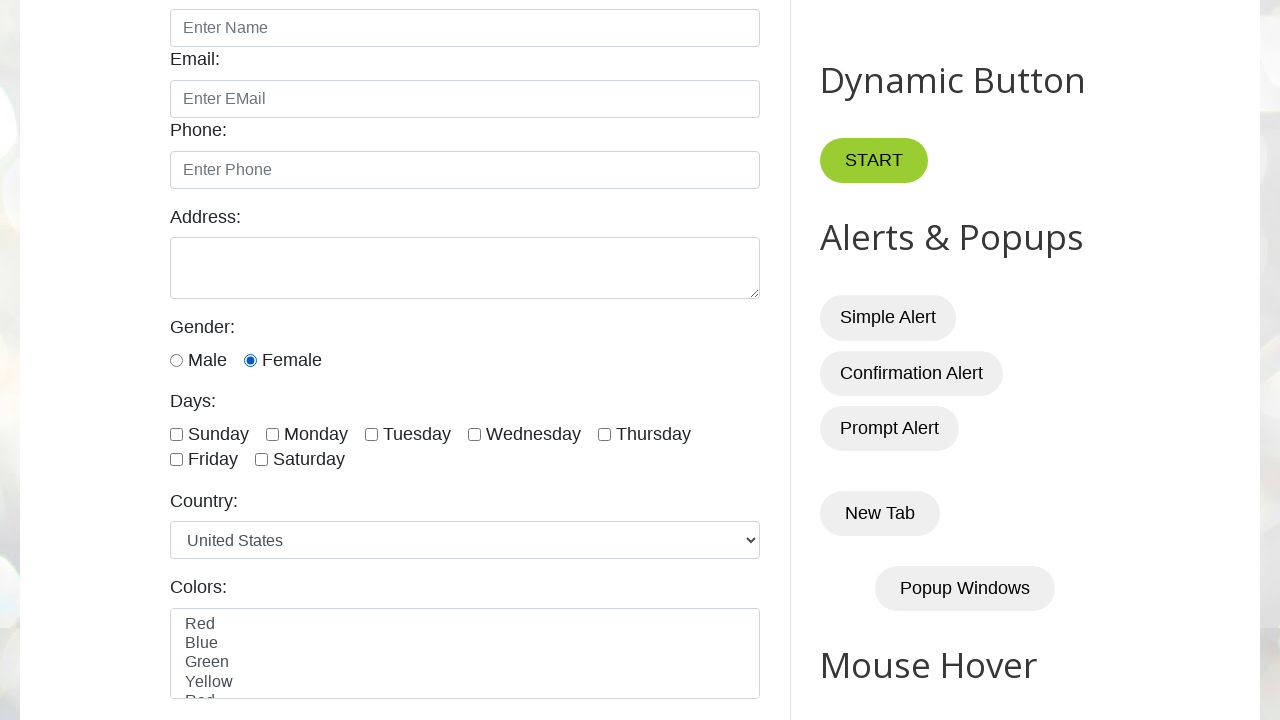

Filled name input field with 'Murat' on #name
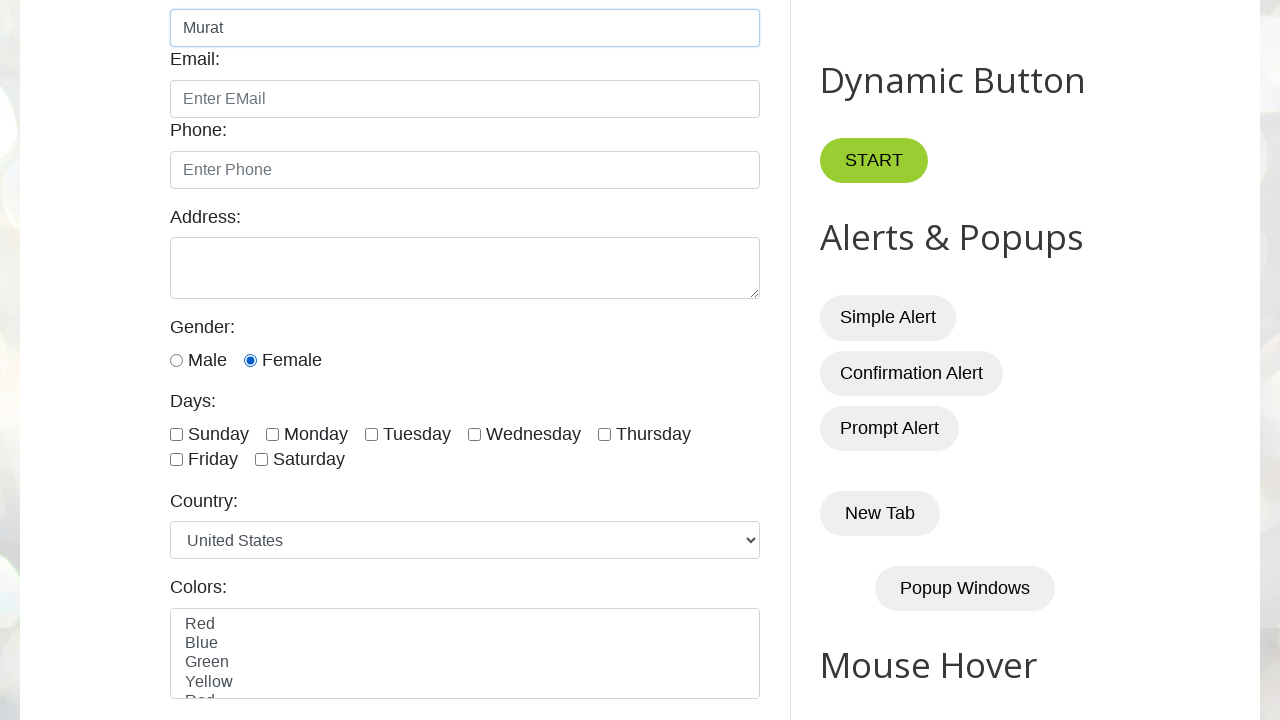

Verified name input field has value 'Murat'
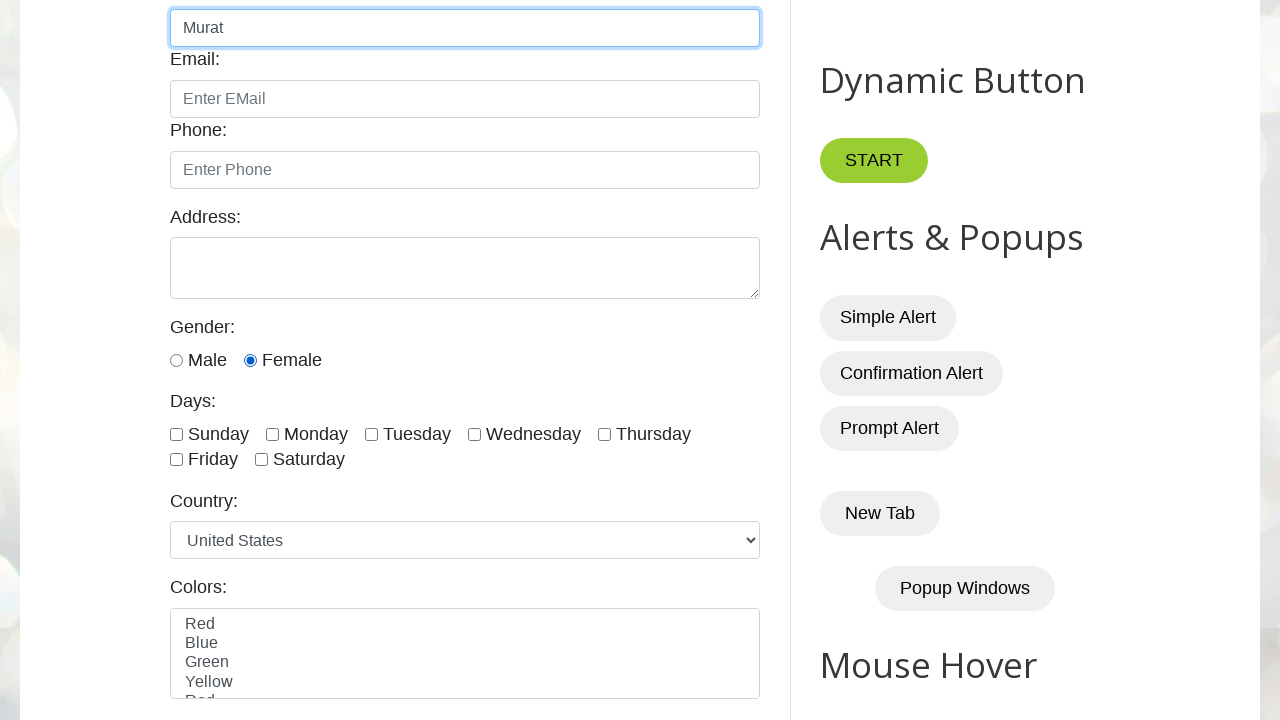

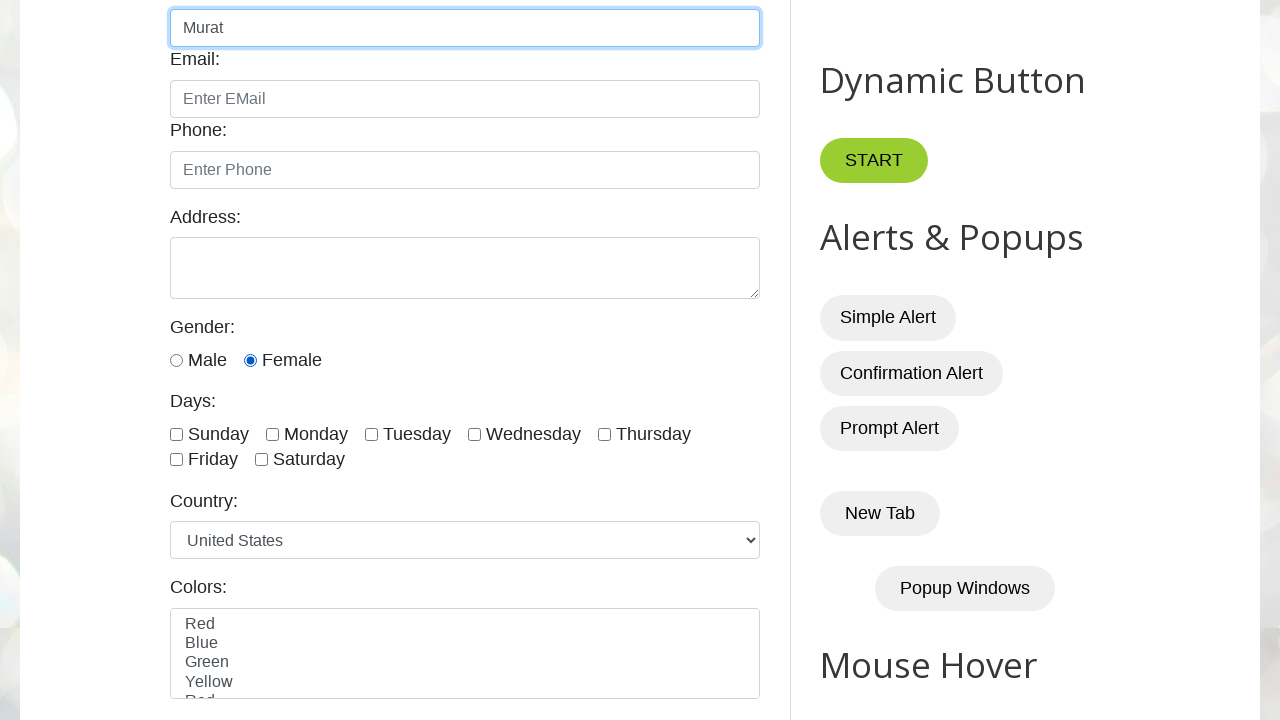